Tests the W3Schools website by filling the search box with a query term "SQL"

Starting URL: https://www.w3schools.com/

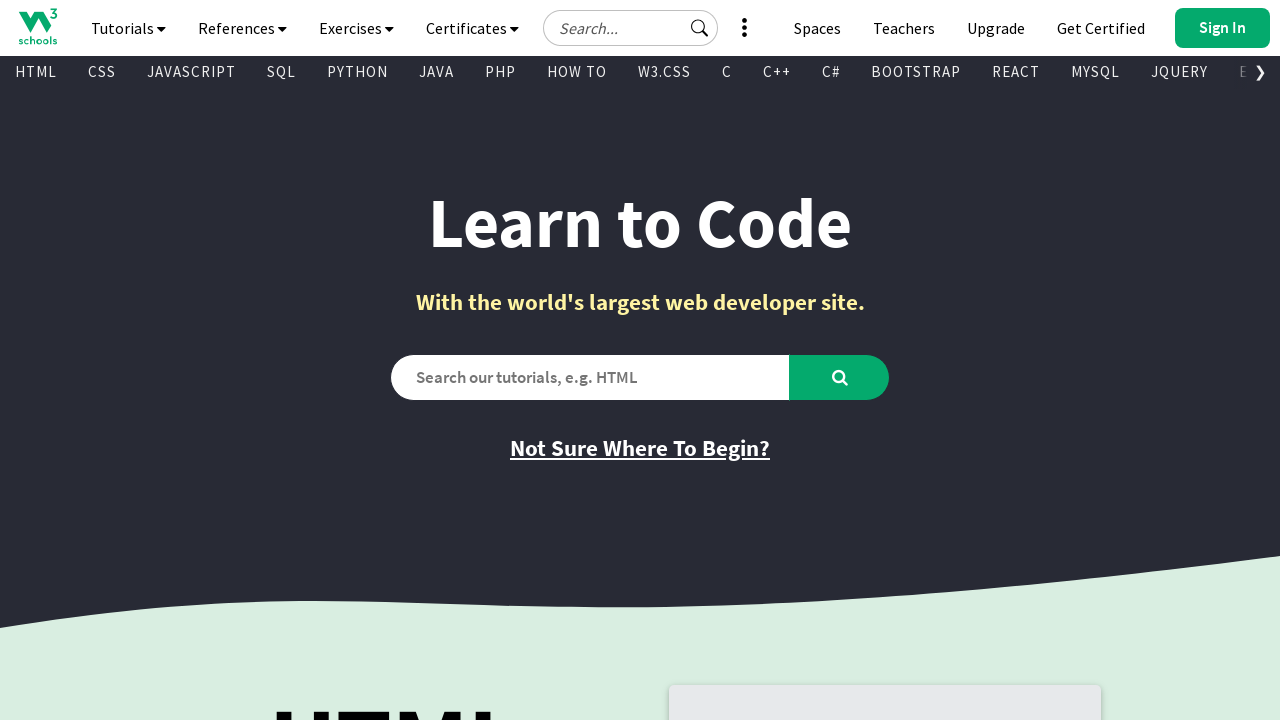

Filled search box with 'SQL' query term on #search2
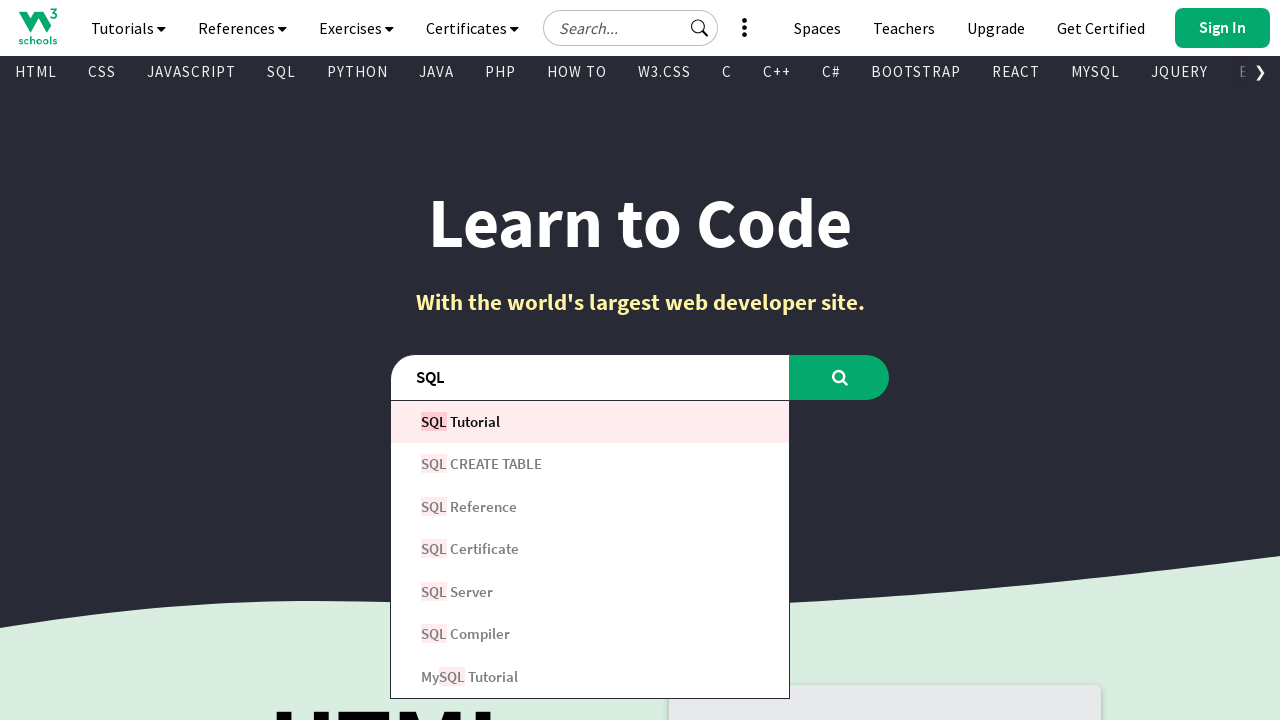

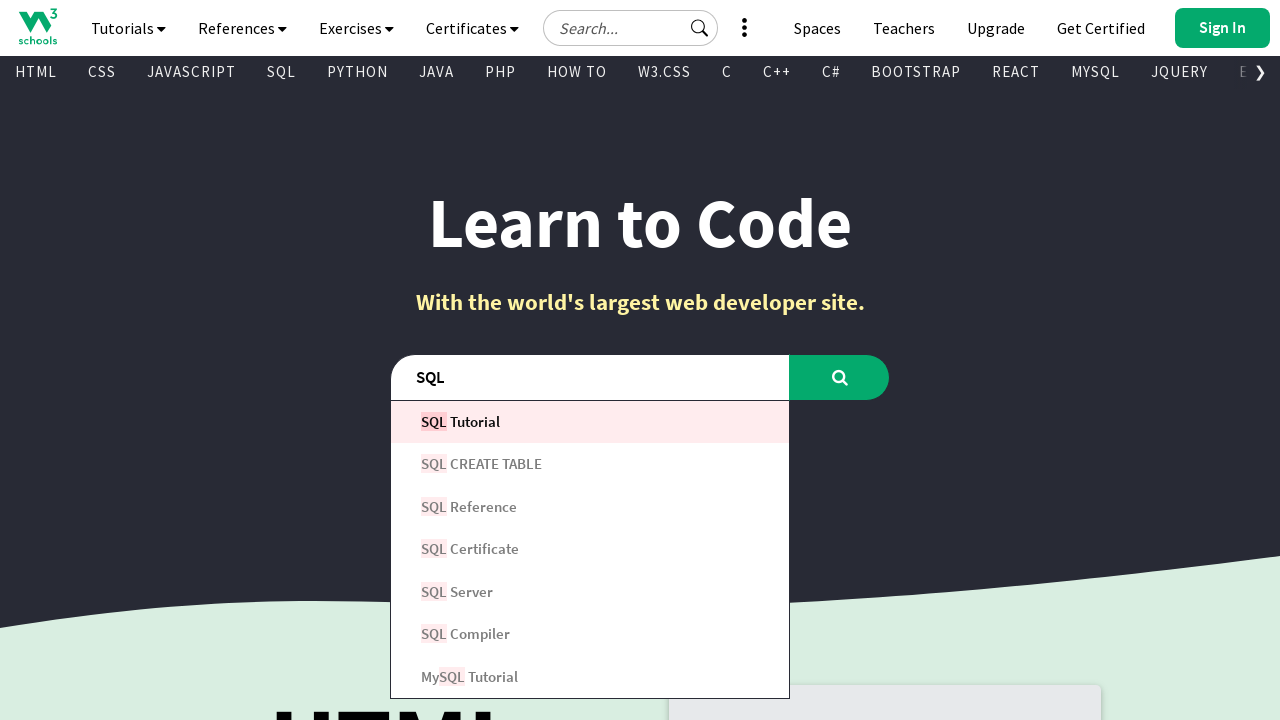